Tests that new items are appended to the bottom of the list and the counter shows correct count

Starting URL: https://demo.playwright.dev/todomvc

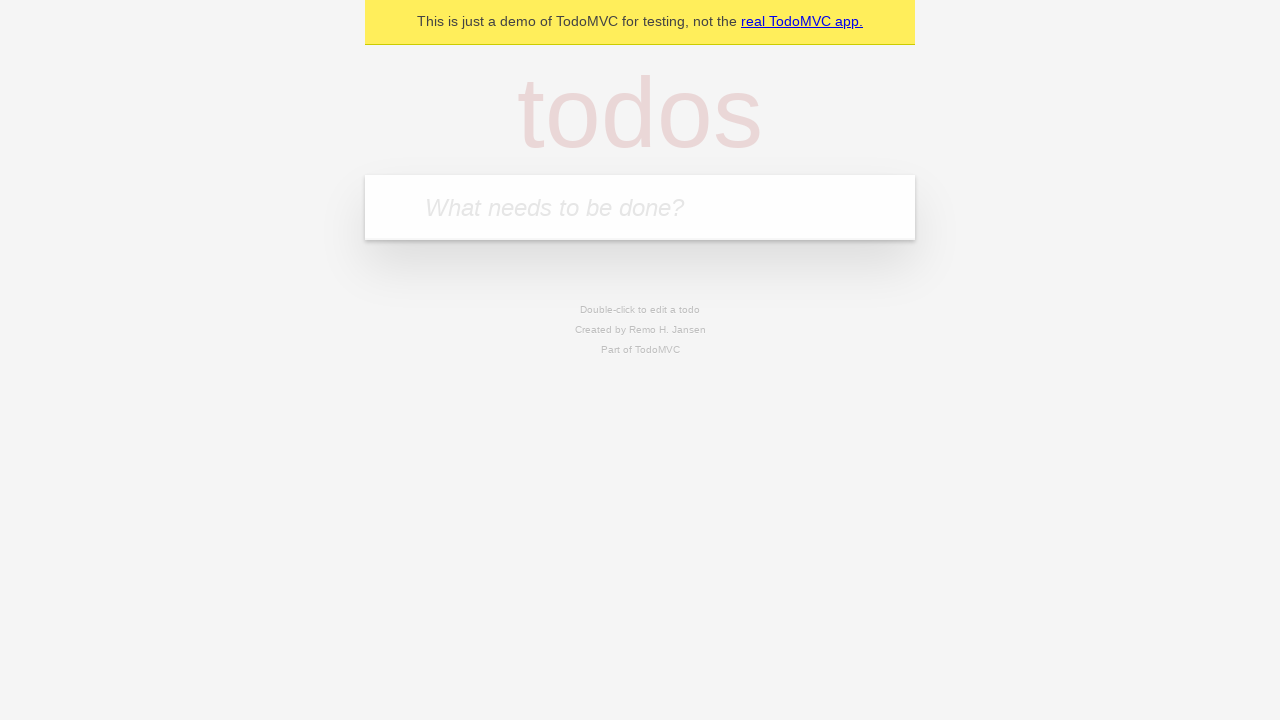

Located the 'What needs to be done?' input field
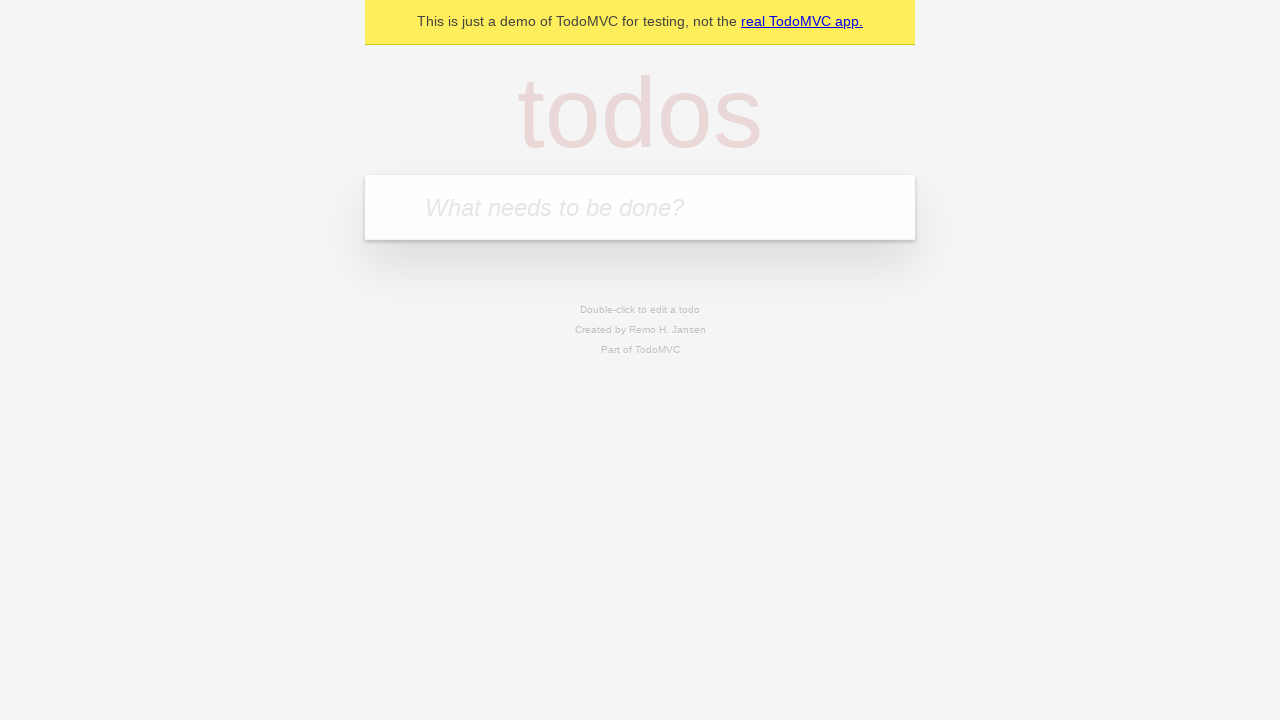

Filled input with 'buy some cheese' on internal:attr=[placeholder="What needs to be done?"i]
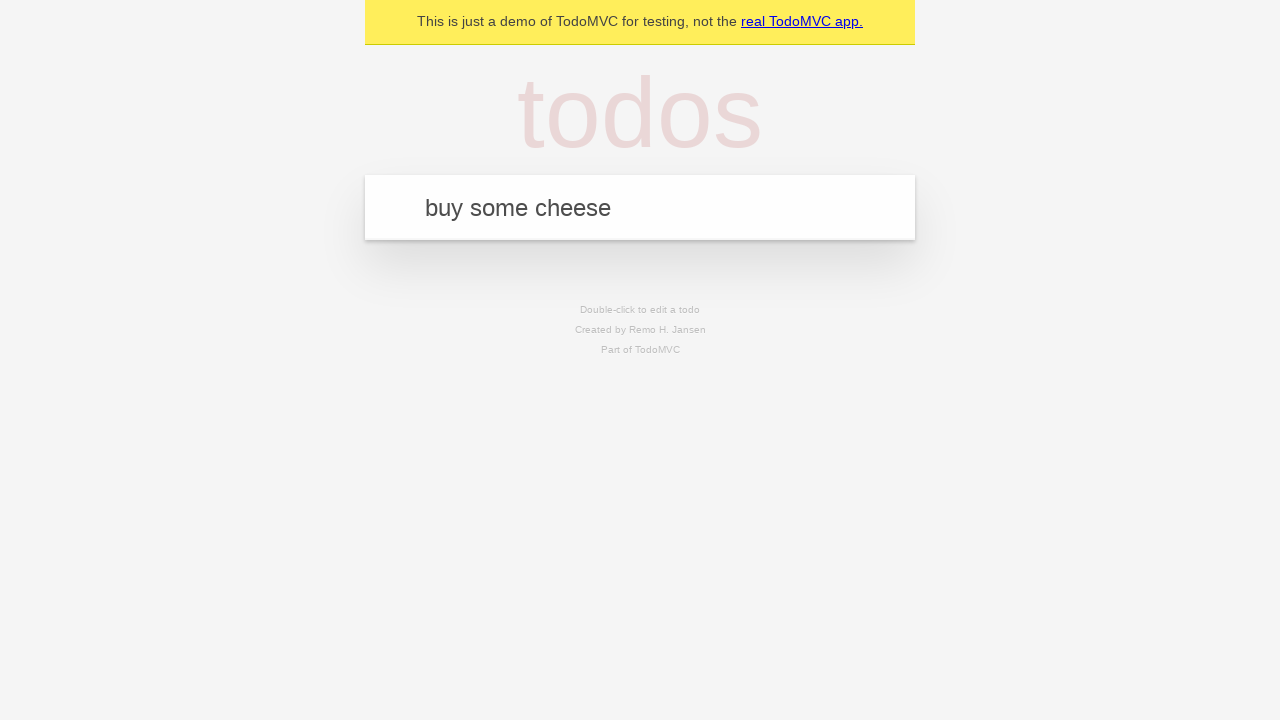

Pressed Enter to add first todo item on internal:attr=[placeholder="What needs to be done?"i]
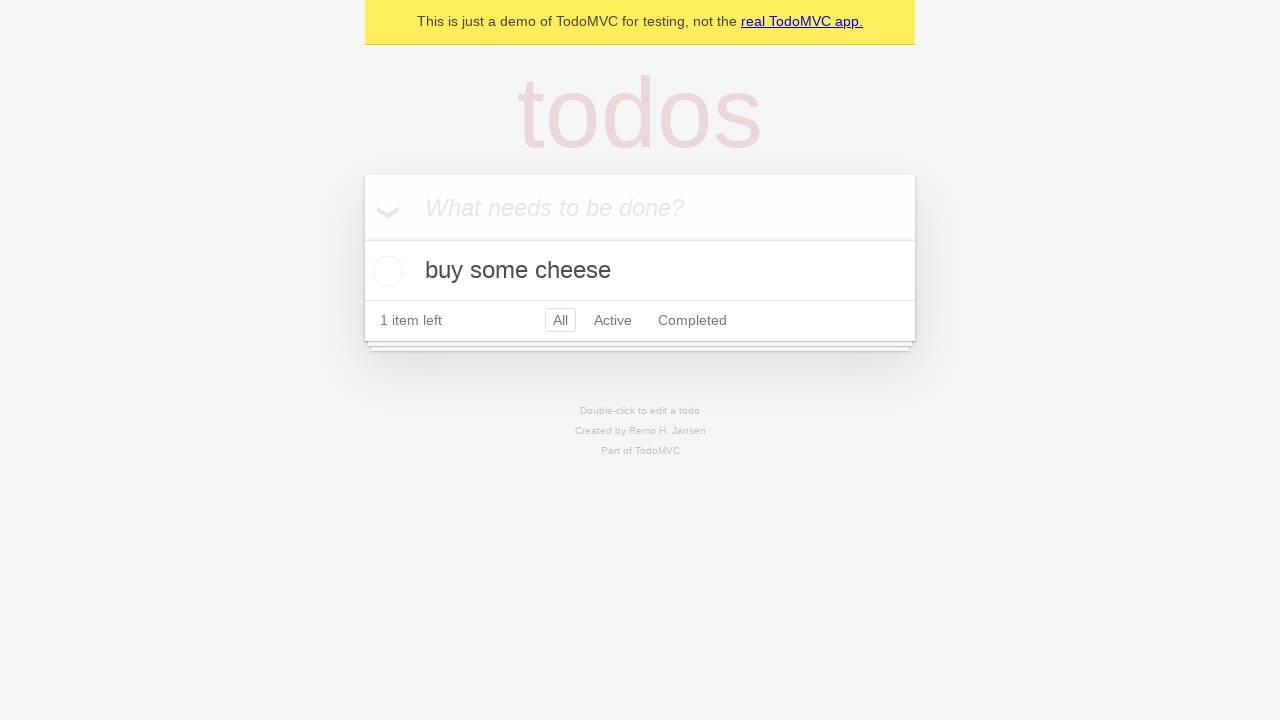

Filled input with 'feed the cat' on internal:attr=[placeholder="What needs to be done?"i]
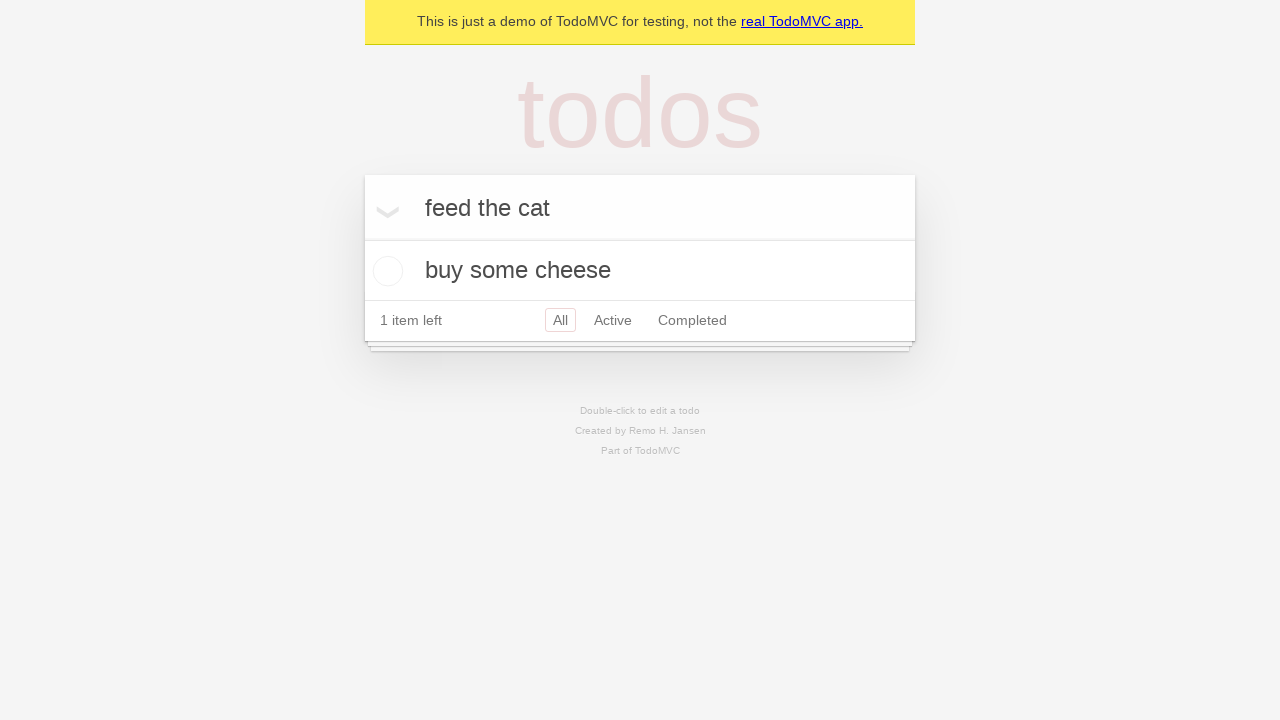

Pressed Enter to add second todo item on internal:attr=[placeholder="What needs to be done?"i]
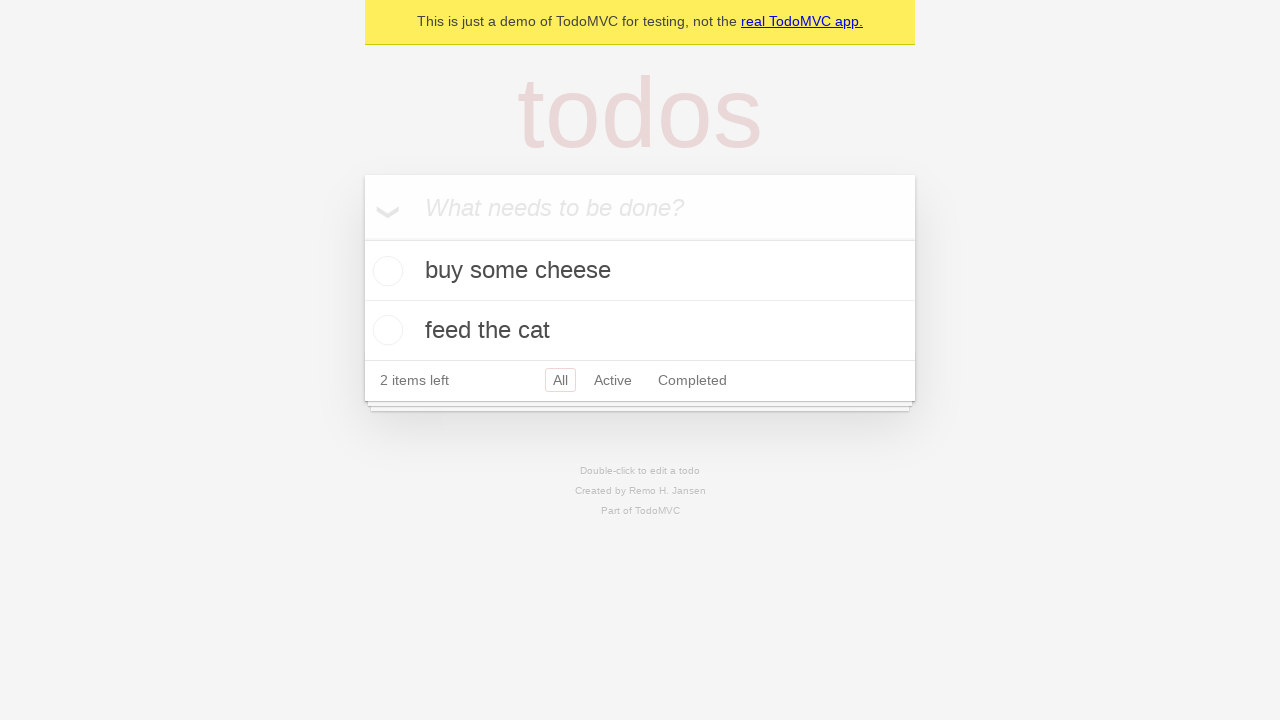

Filled input with 'book a doctors appointment' on internal:attr=[placeholder="What needs to be done?"i]
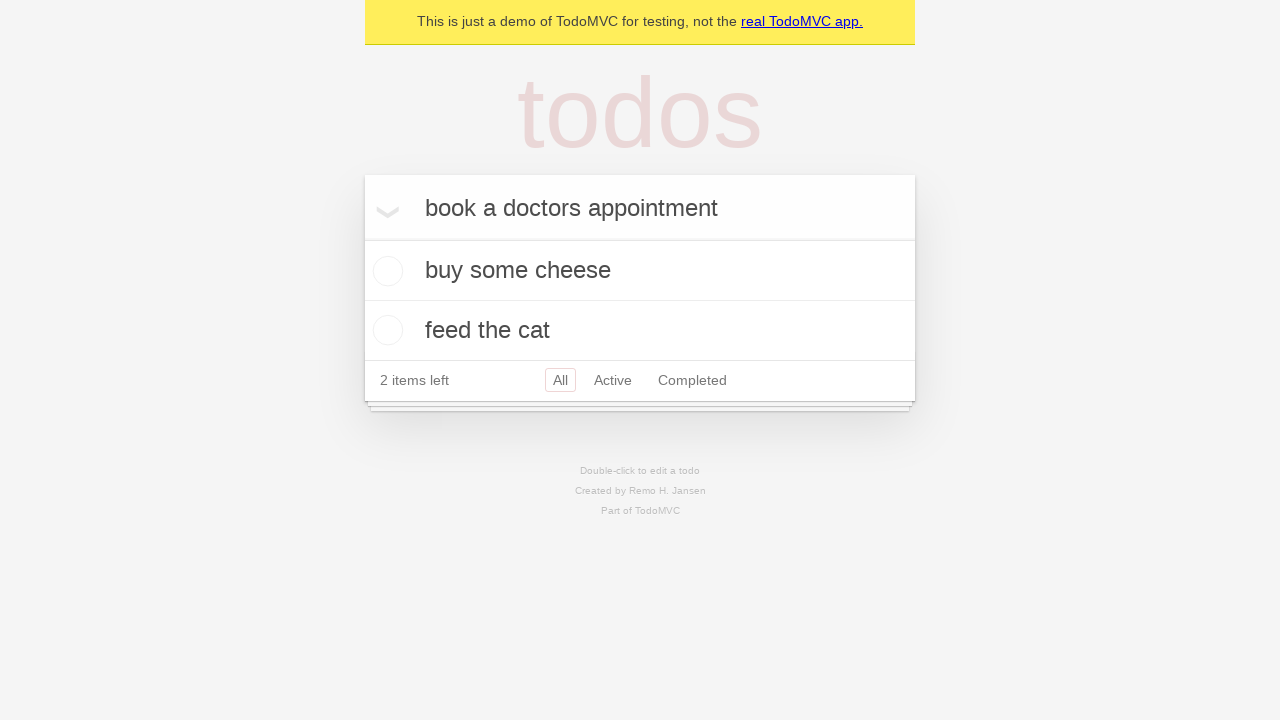

Pressed Enter to add third todo item on internal:attr=[placeholder="What needs to be done?"i]
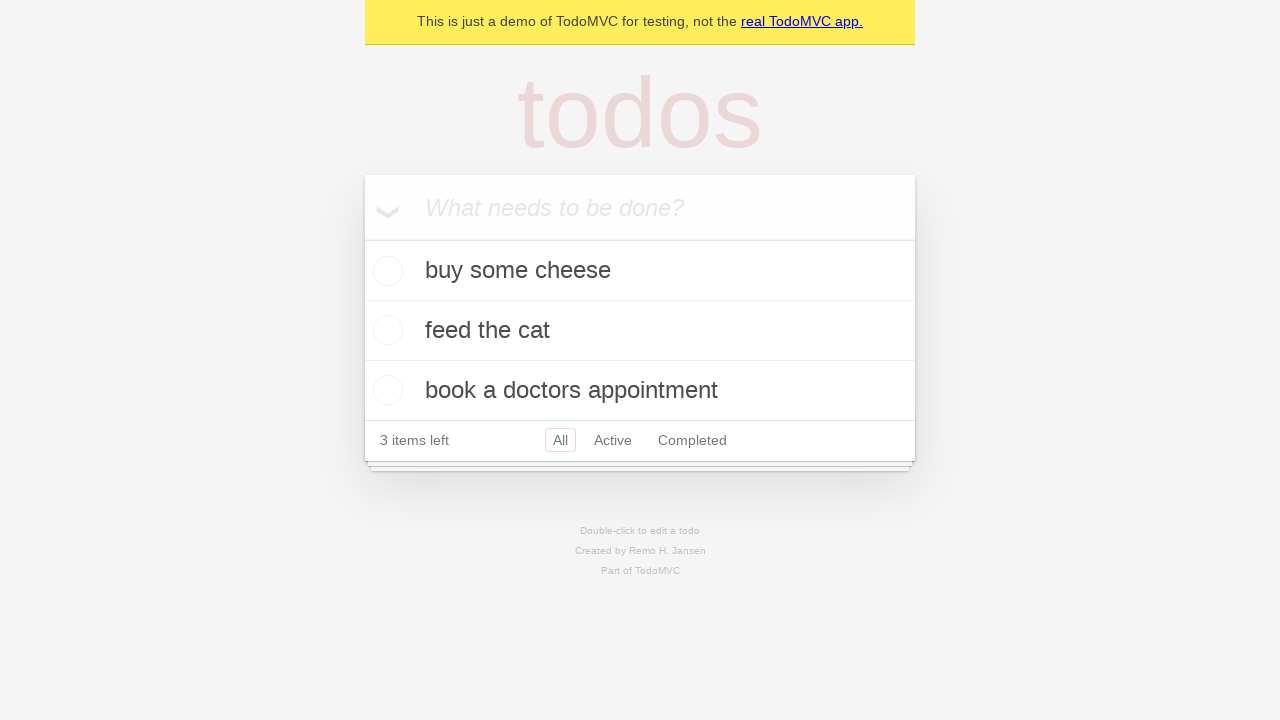

Todo counter element loaded, confirming all items appended to list
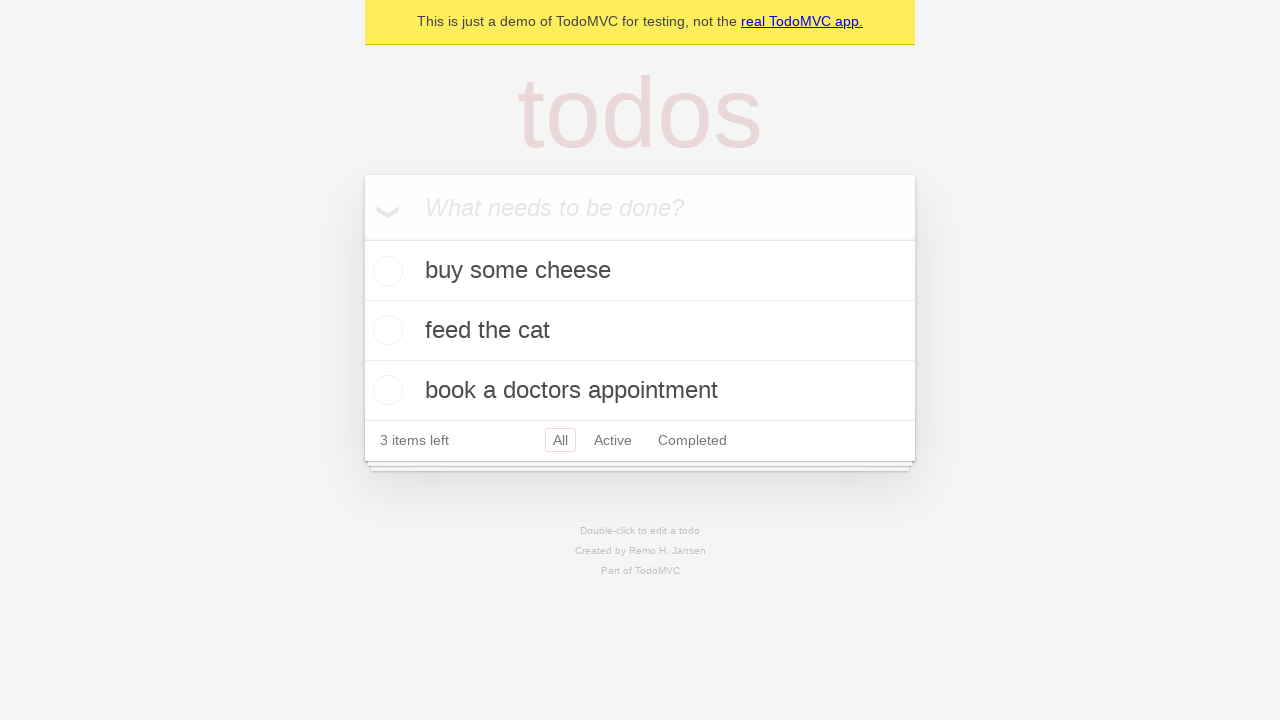

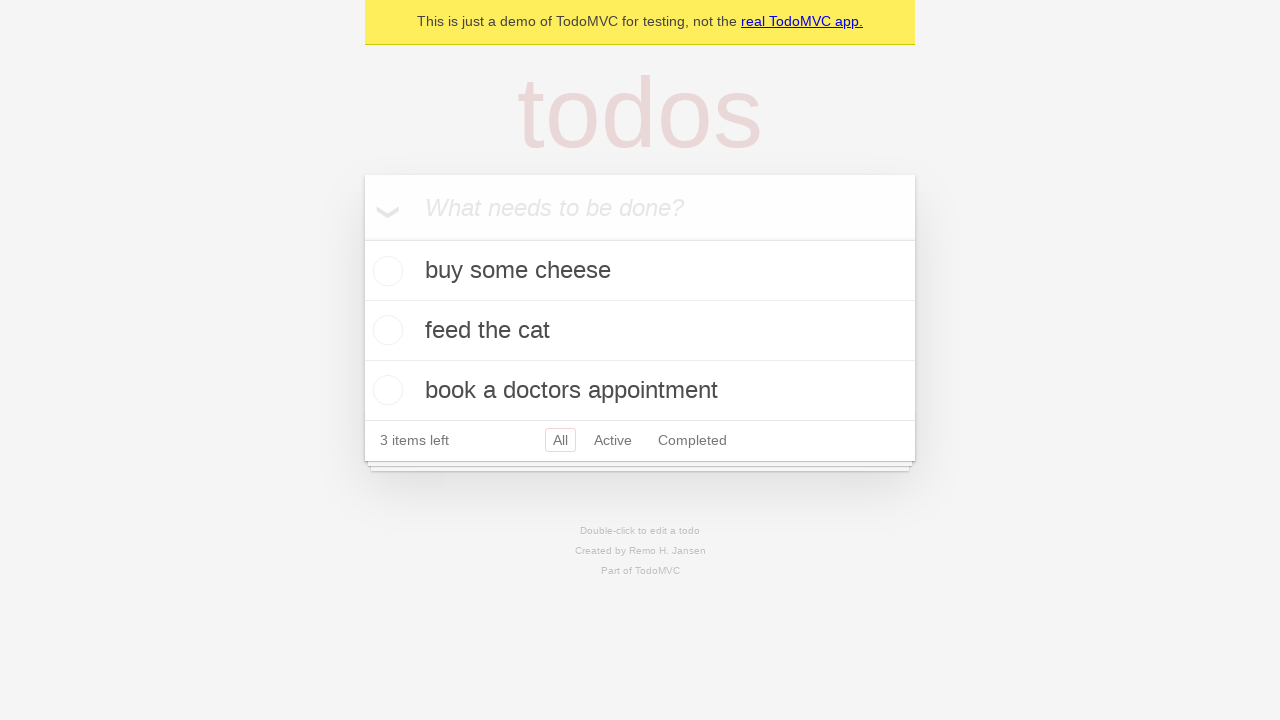